Complete flight booking automation flow: selects departure/destination cities, finds flights, selects lowest priced flight, fills reservation form with personal and payment details, and completes purchase

Starting URL: https://blazedemo.com/

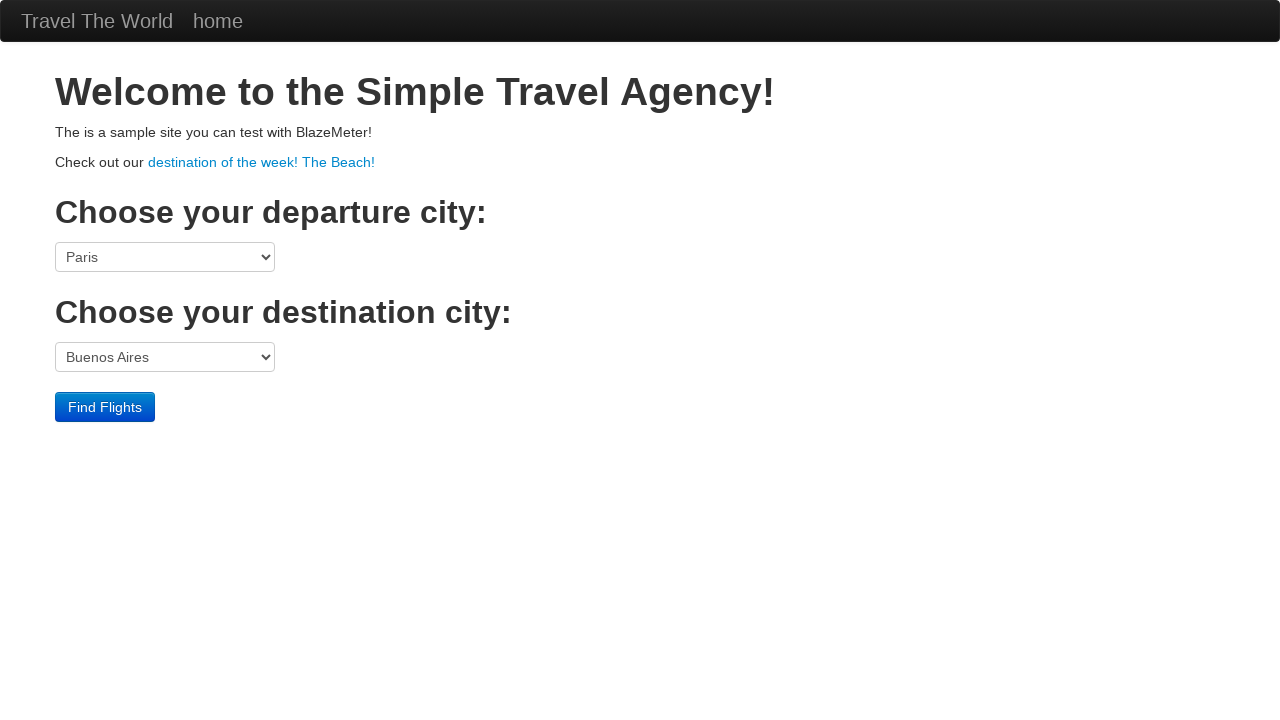

Selected Boston as departure city on select[name="fromPort"]
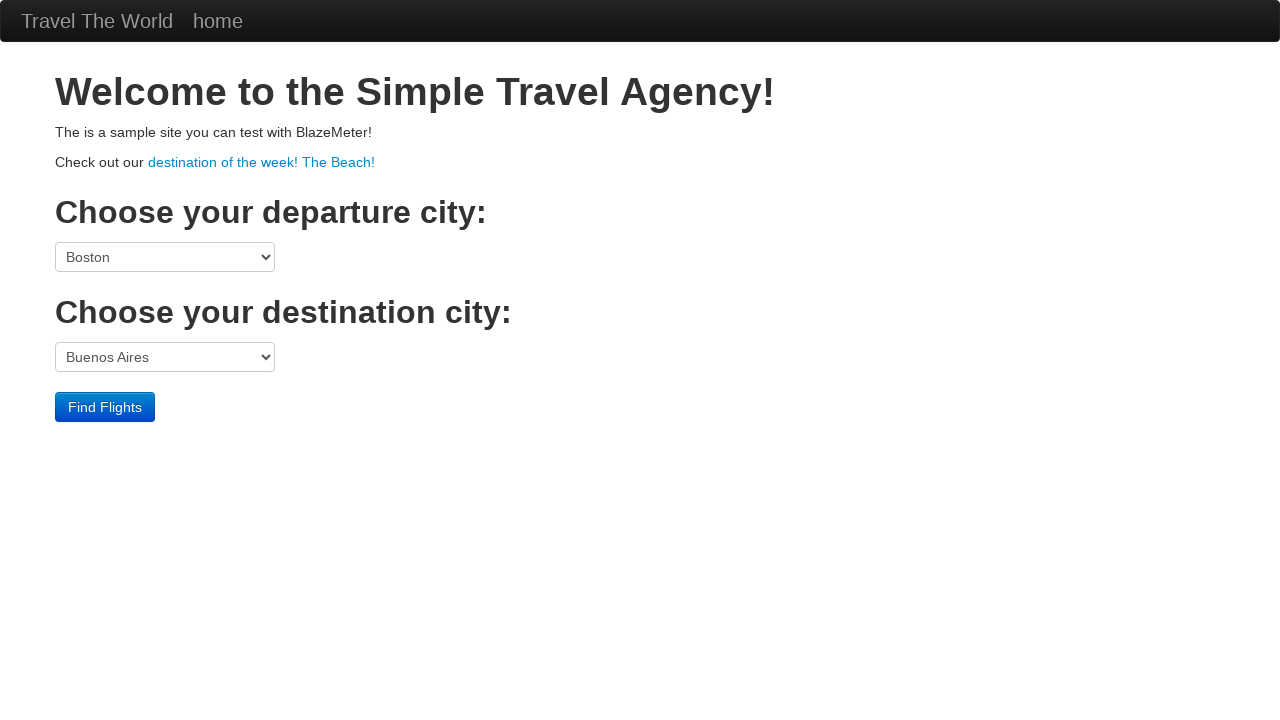

Selected London as destination city on select[name="toPort"]
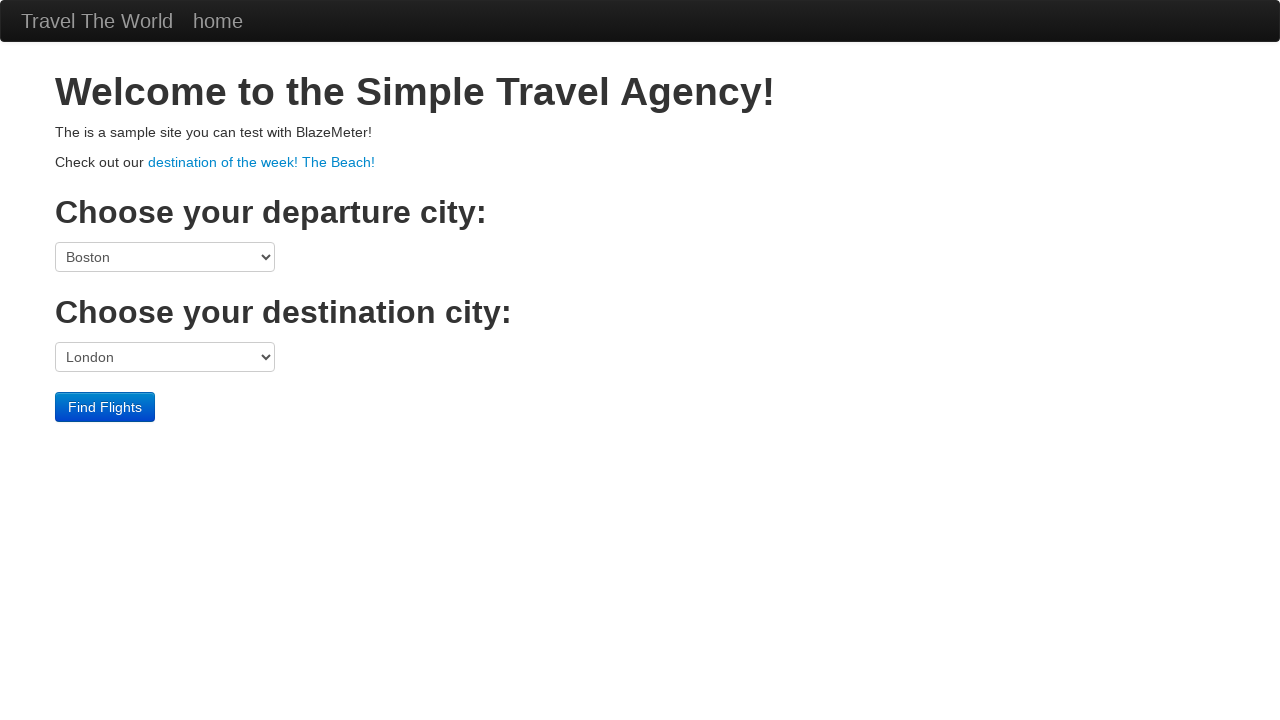

Clicked Find Flights button at (105, 407) on internal:role=button[name="Find Flights"i]
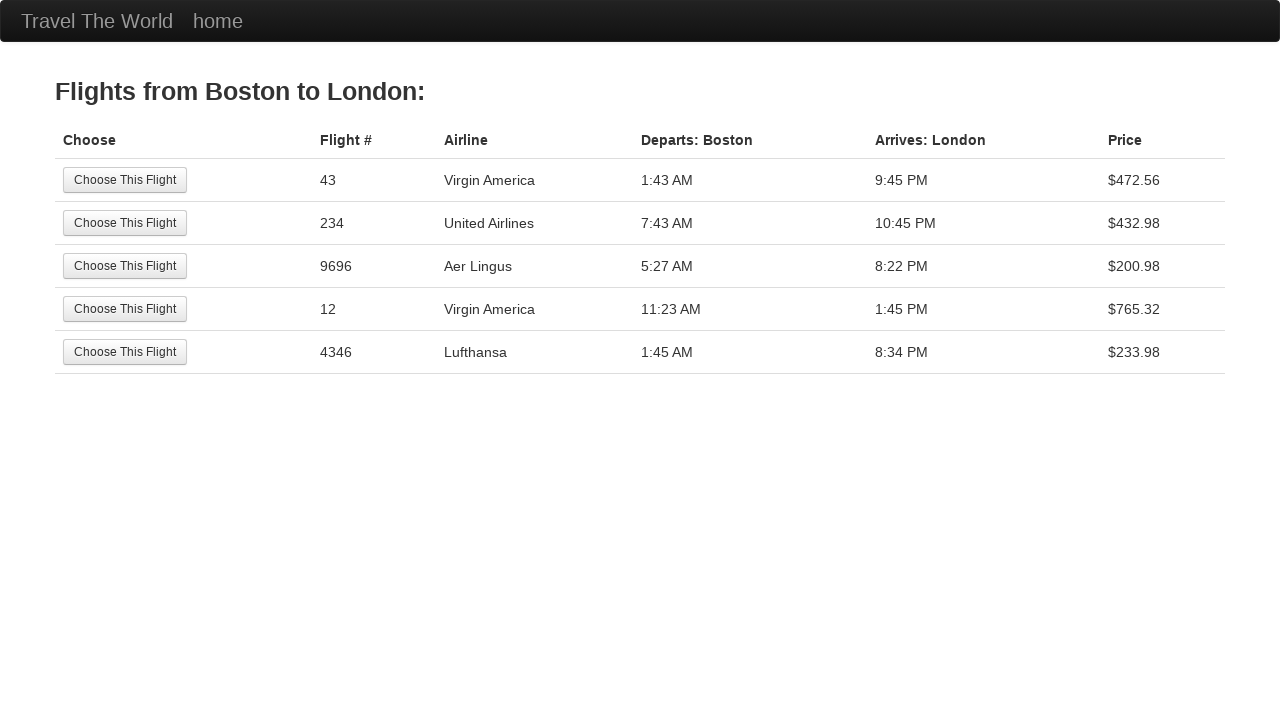

Page finished loading (networkidle)
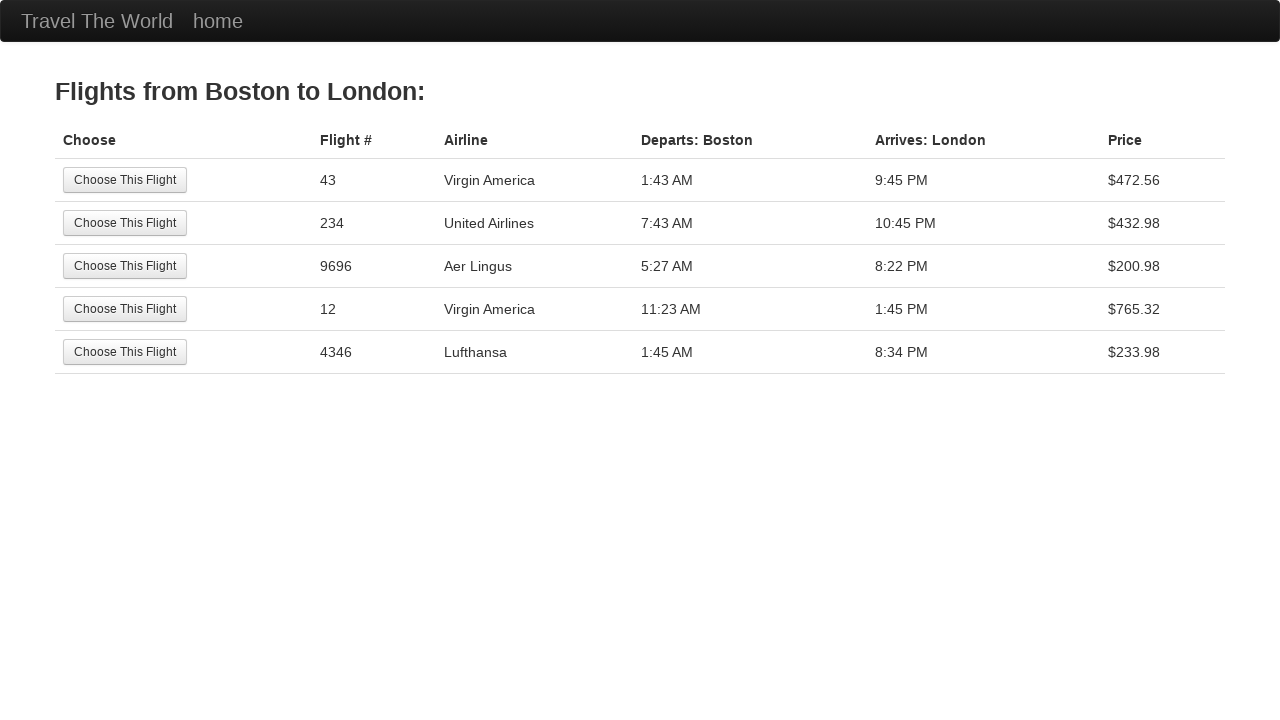

Flight results table loaded
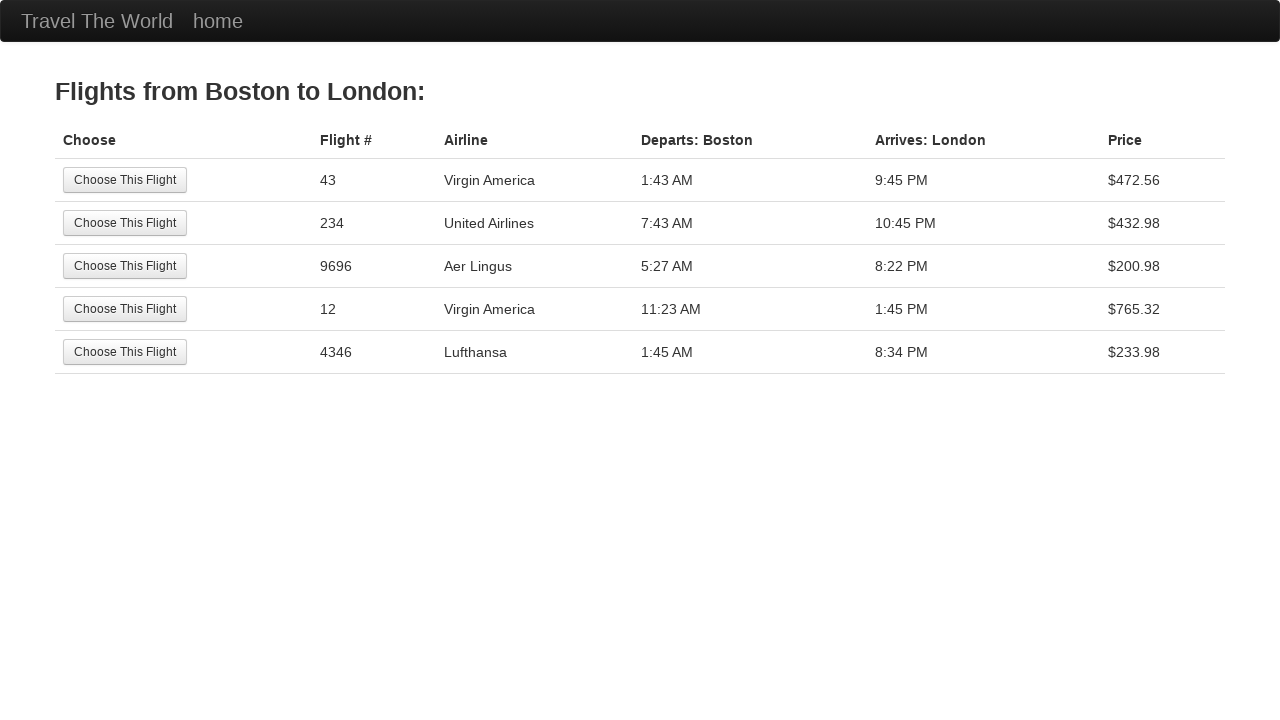

Selected lowest priced flight at (125, 180) on table tbody tr >> nth=0 >> internal:role=button
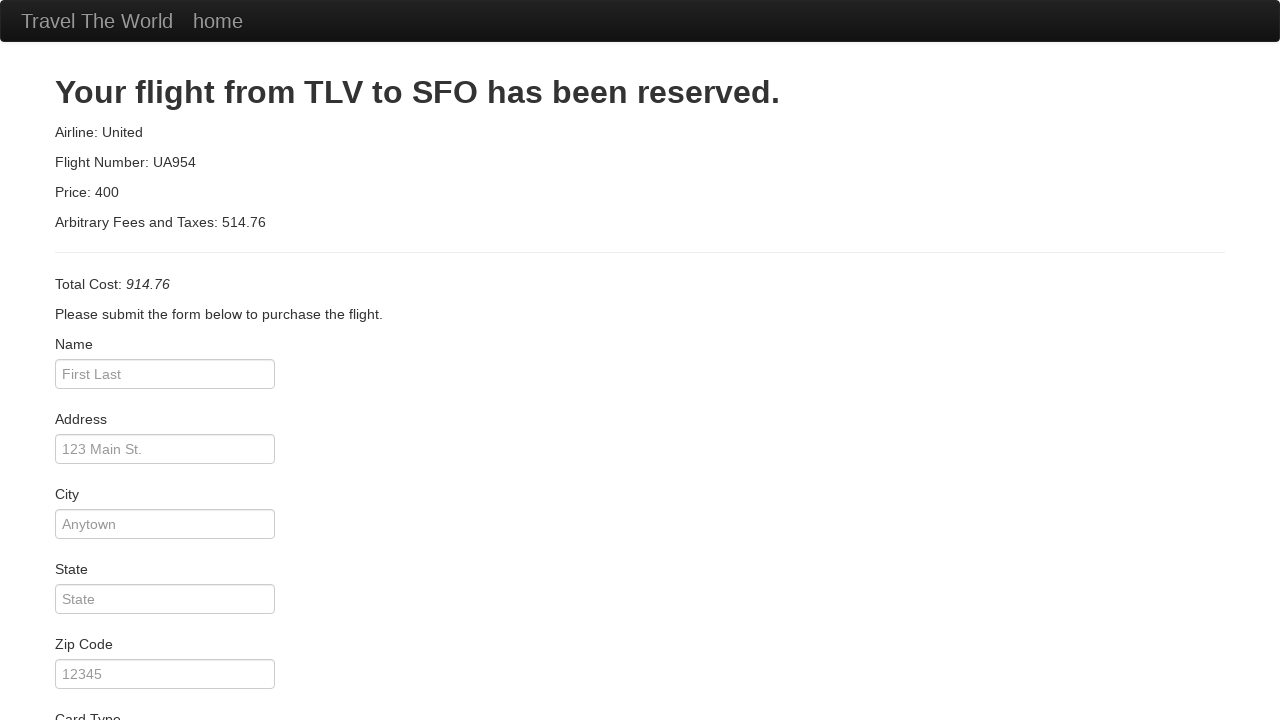

Page finished loading after flight selection (networkidle)
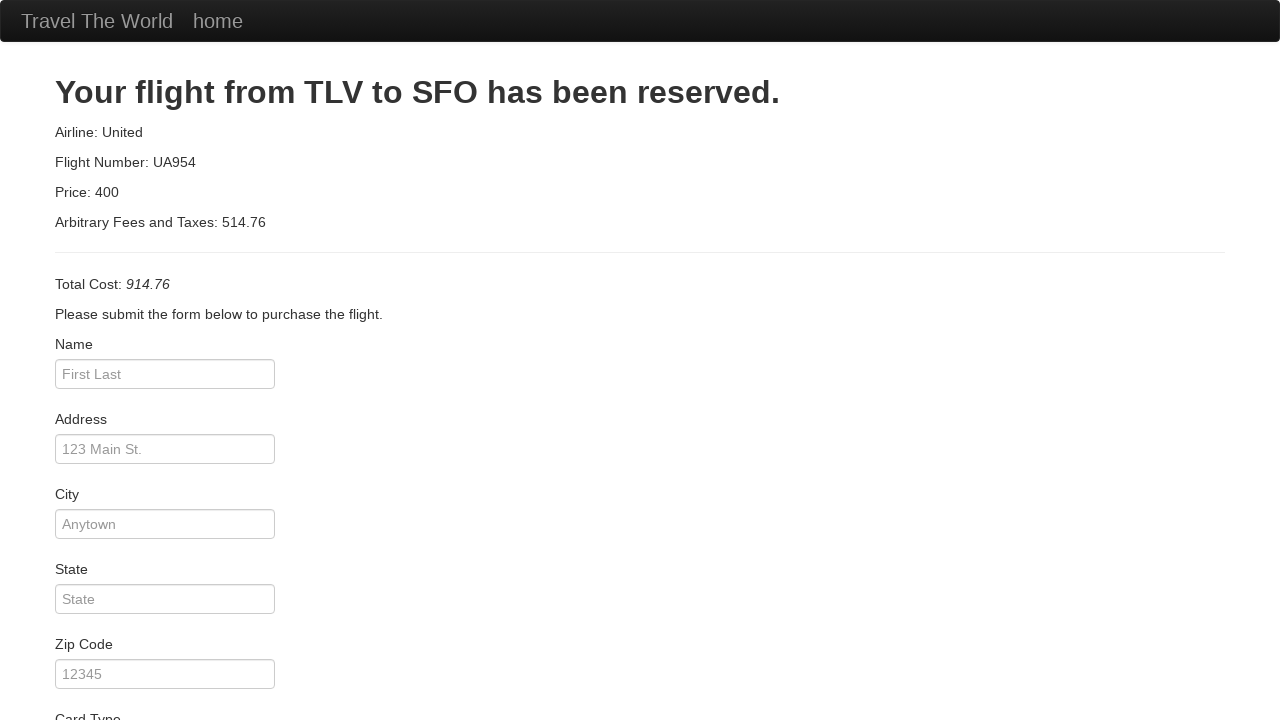

Filled passenger name: Sarah Johnson on internal:attr=[placeholder="First Last"i]
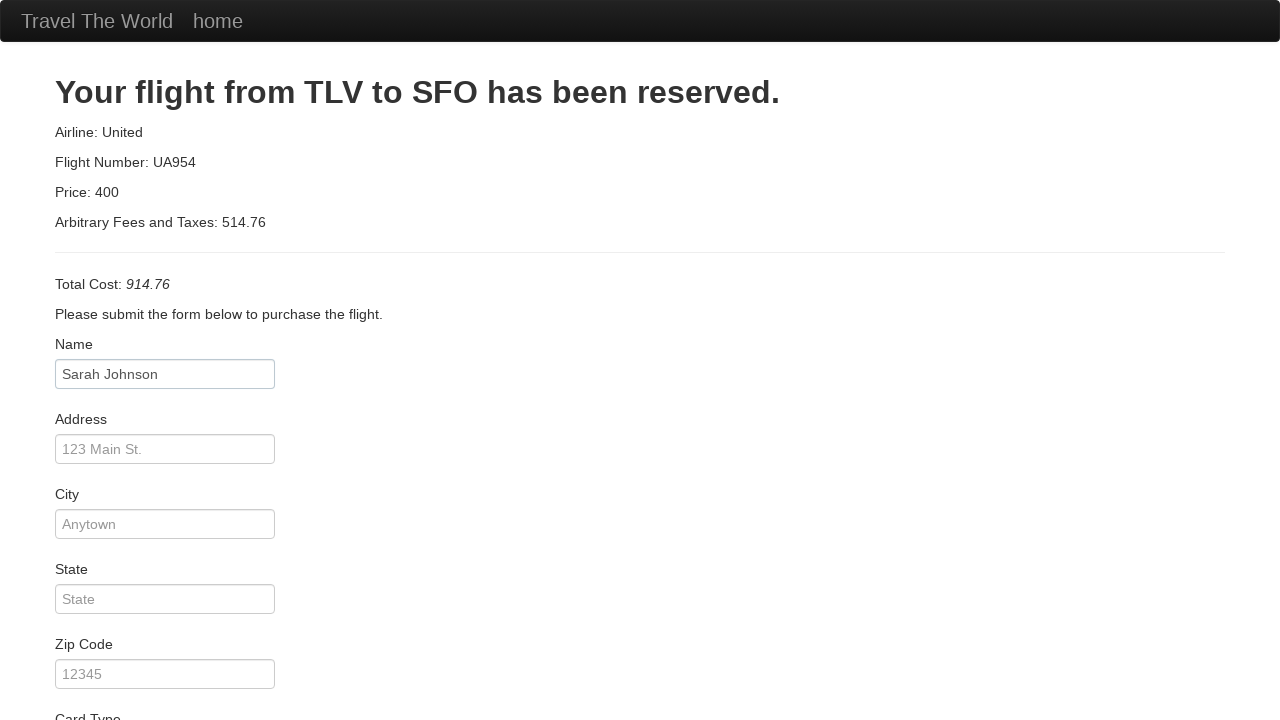

Filled address: 456 Oak Avenue on internal:label="address"i
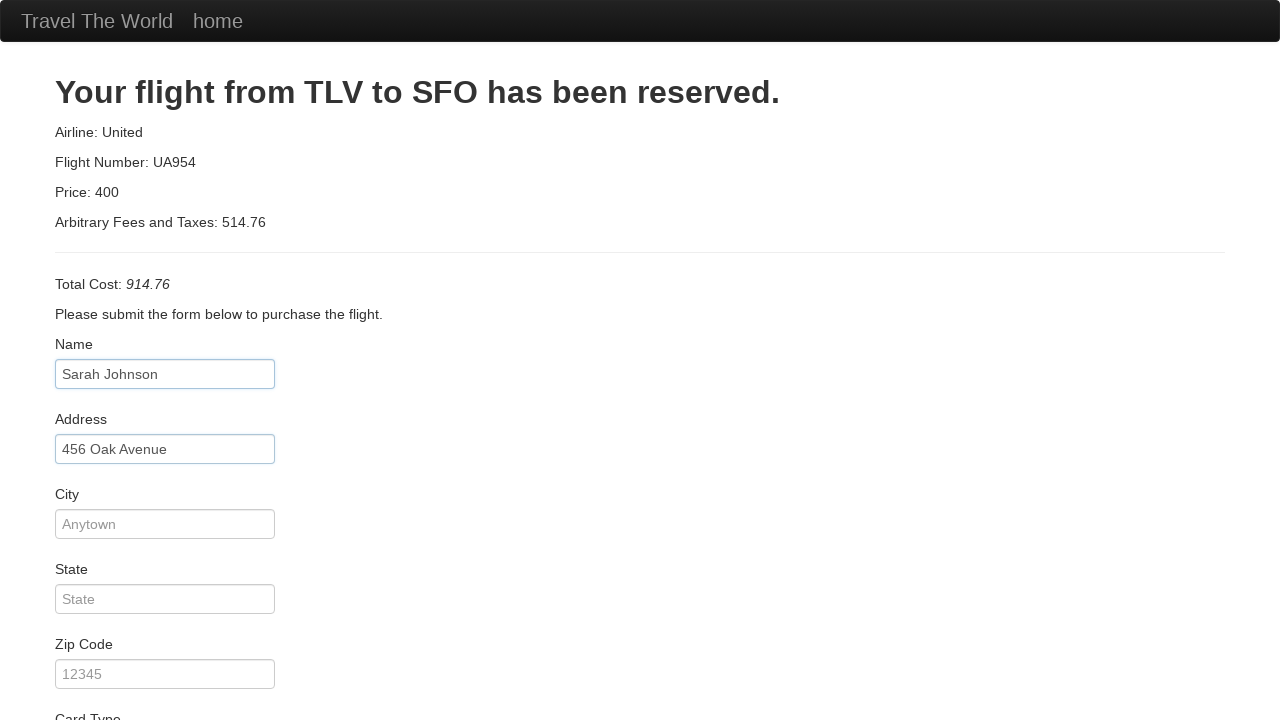

Filled city: Springfield on internal:label="city"i
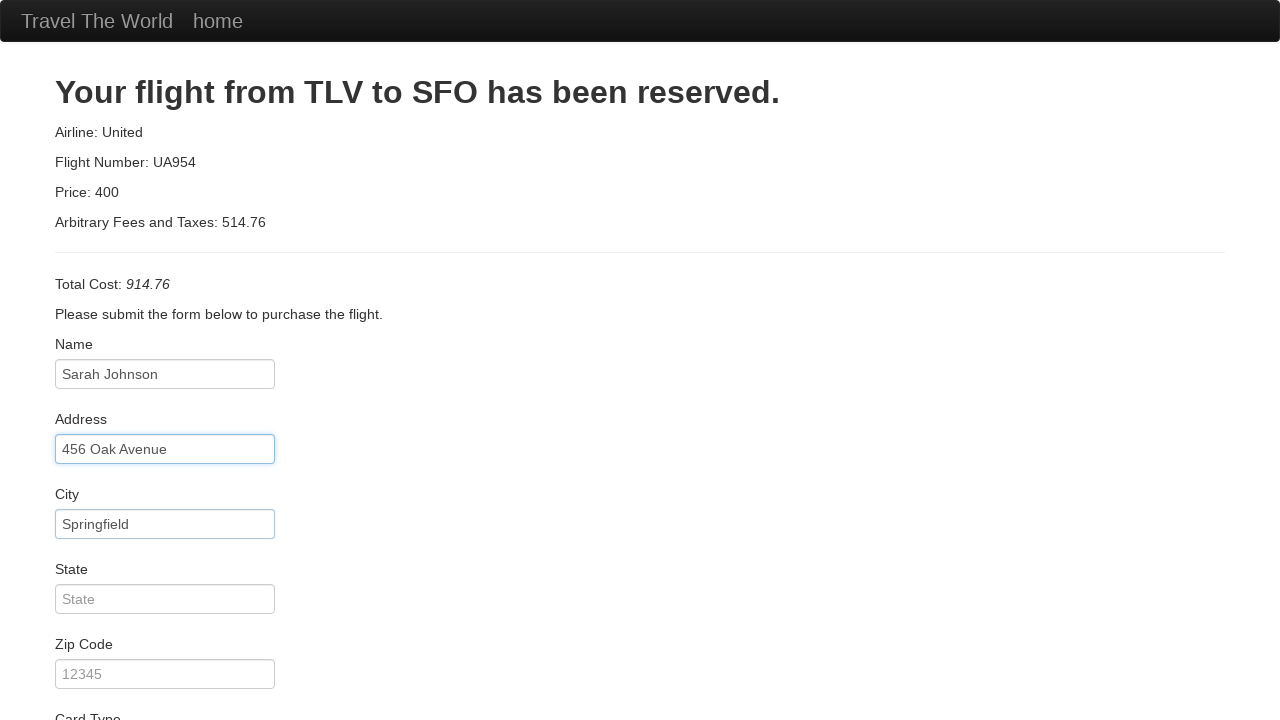

Filled state: IL on internal:label="state"i
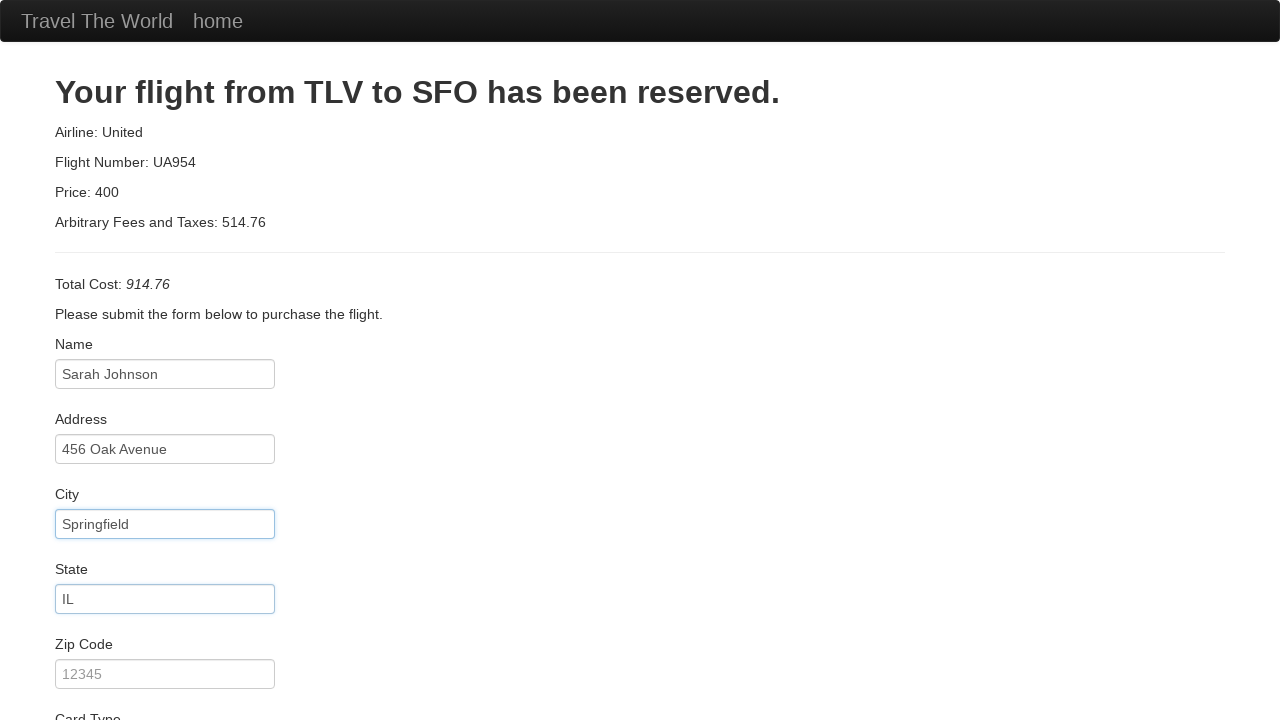

Filled zip code: 62701 on #zipCode
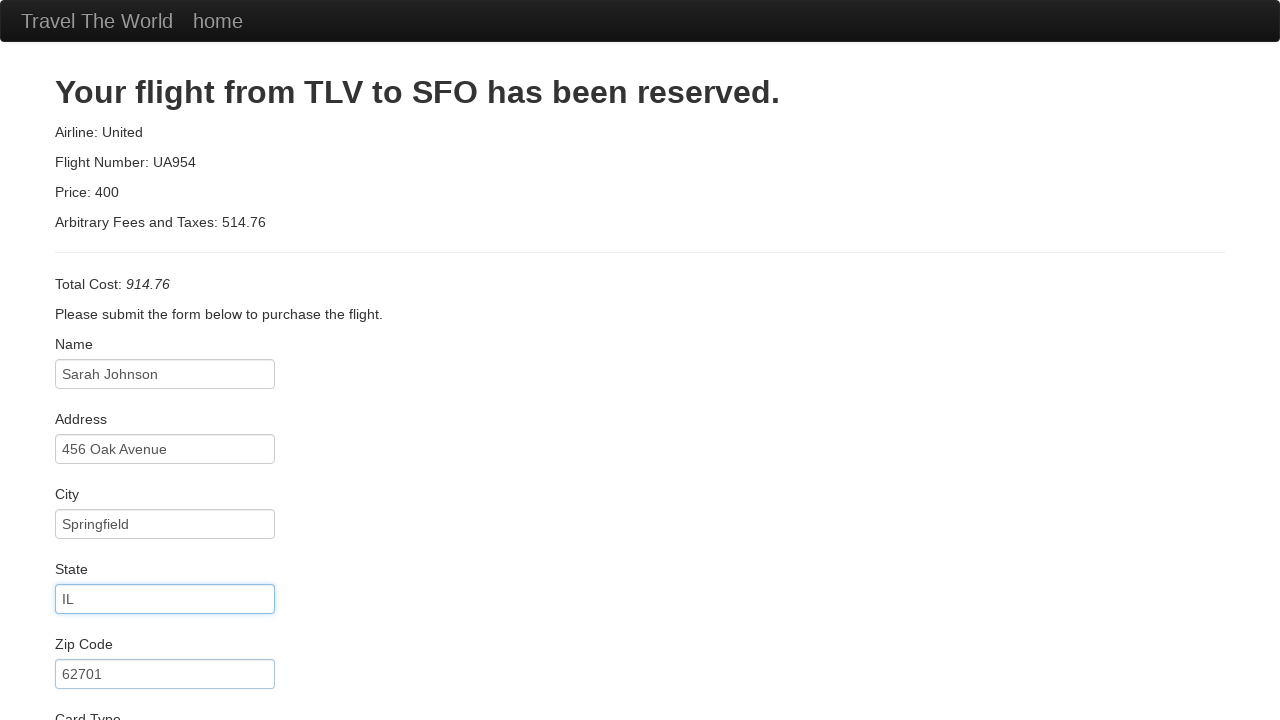

Selected card type: Visa on #cardType
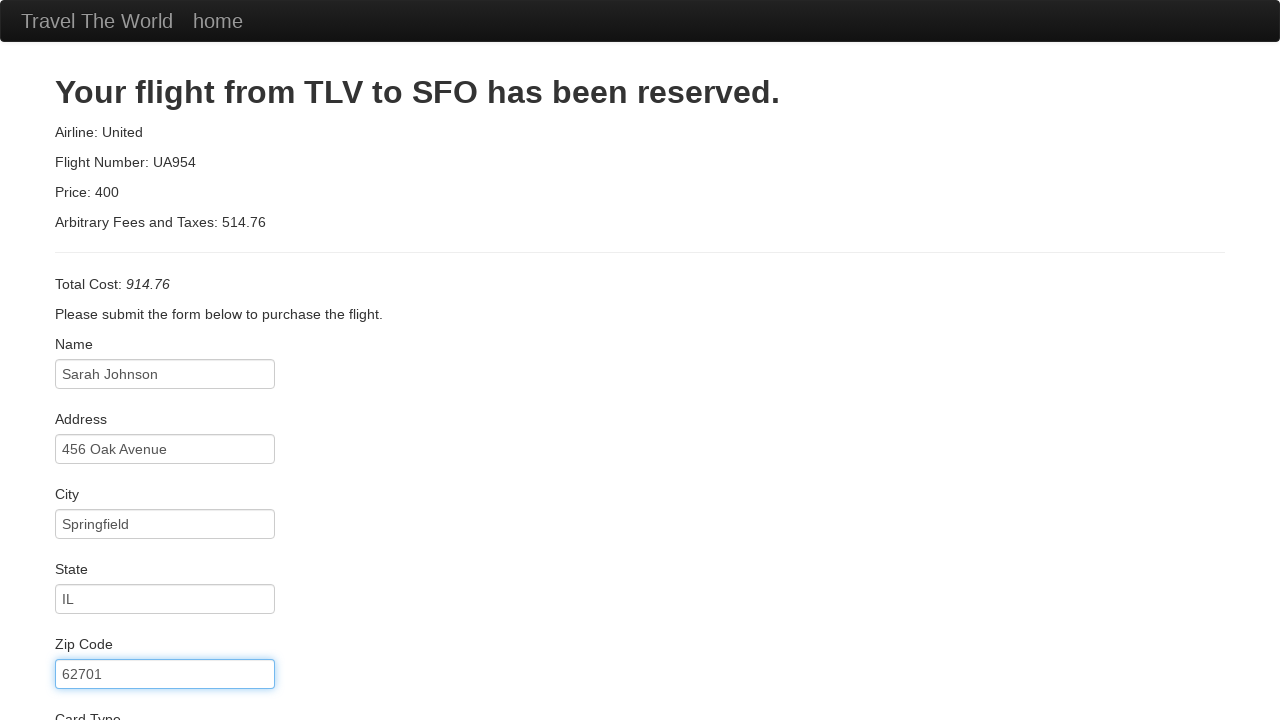

Filled credit card number on #creditCardNumber
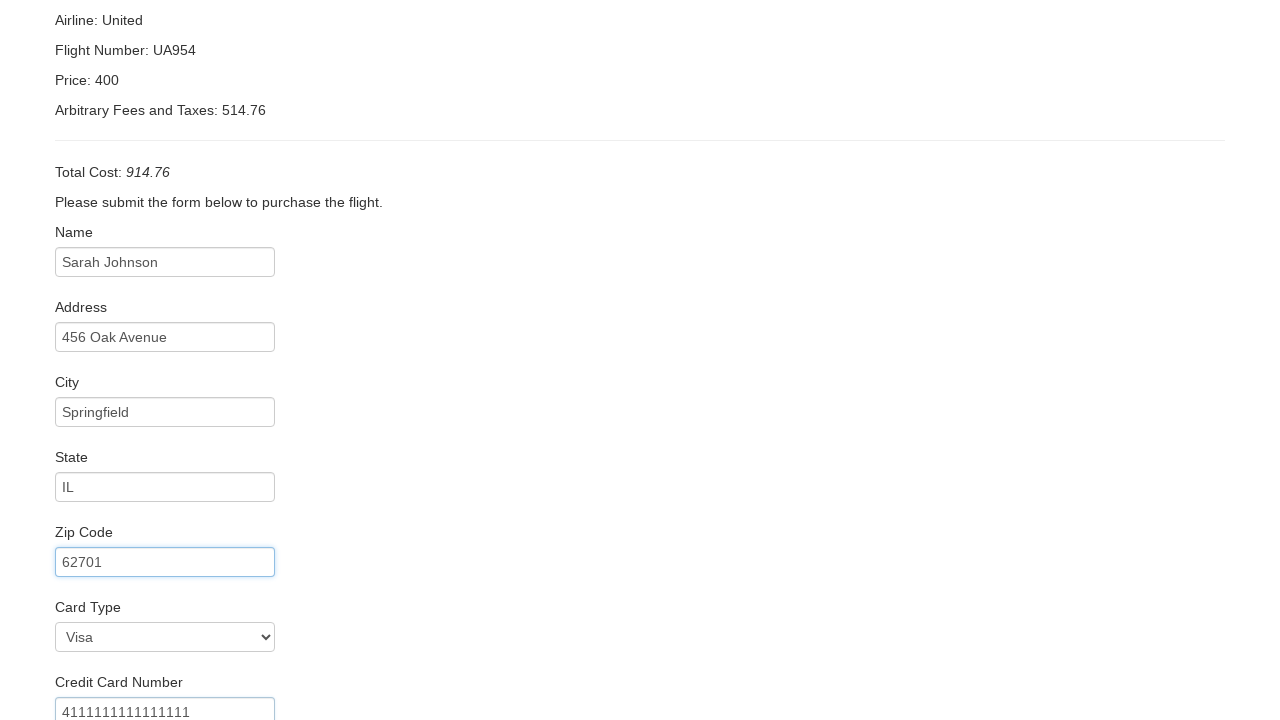

Filled expiration month: 06 on internal:attr=[placeholder="Month"i]
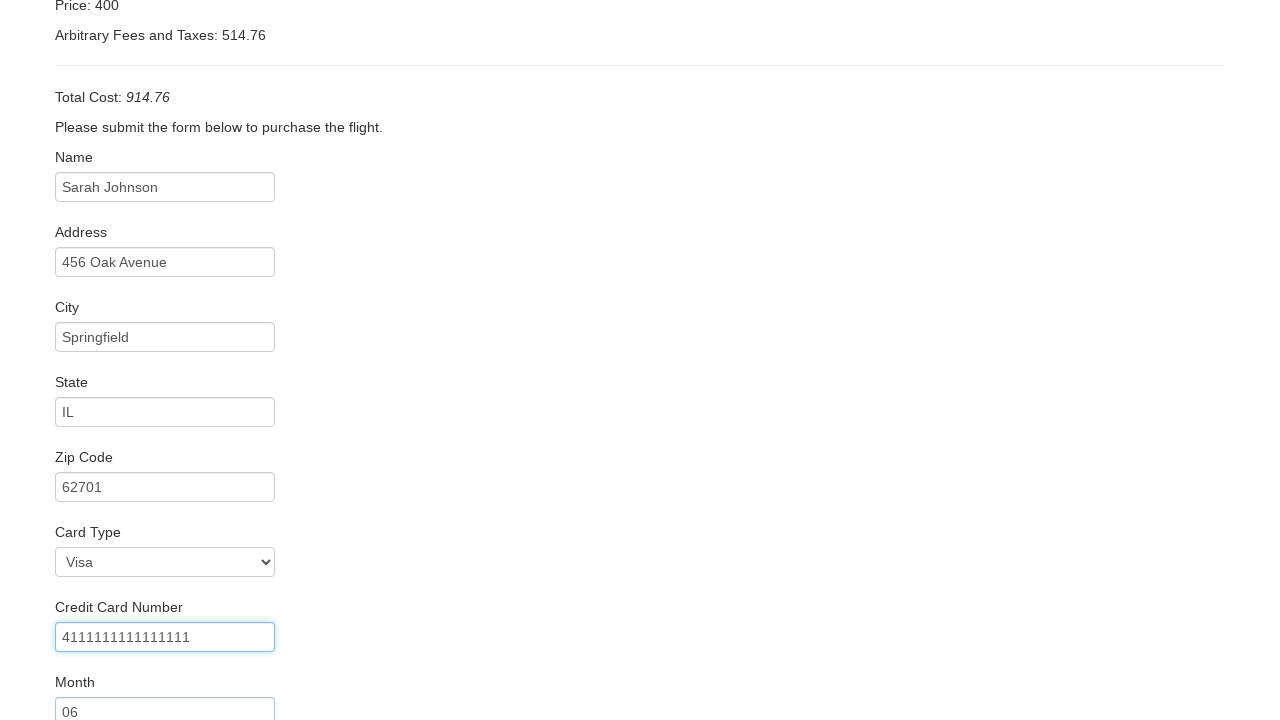

Filled expiration year: 2026 on internal:attr=[placeholder="Year"i]
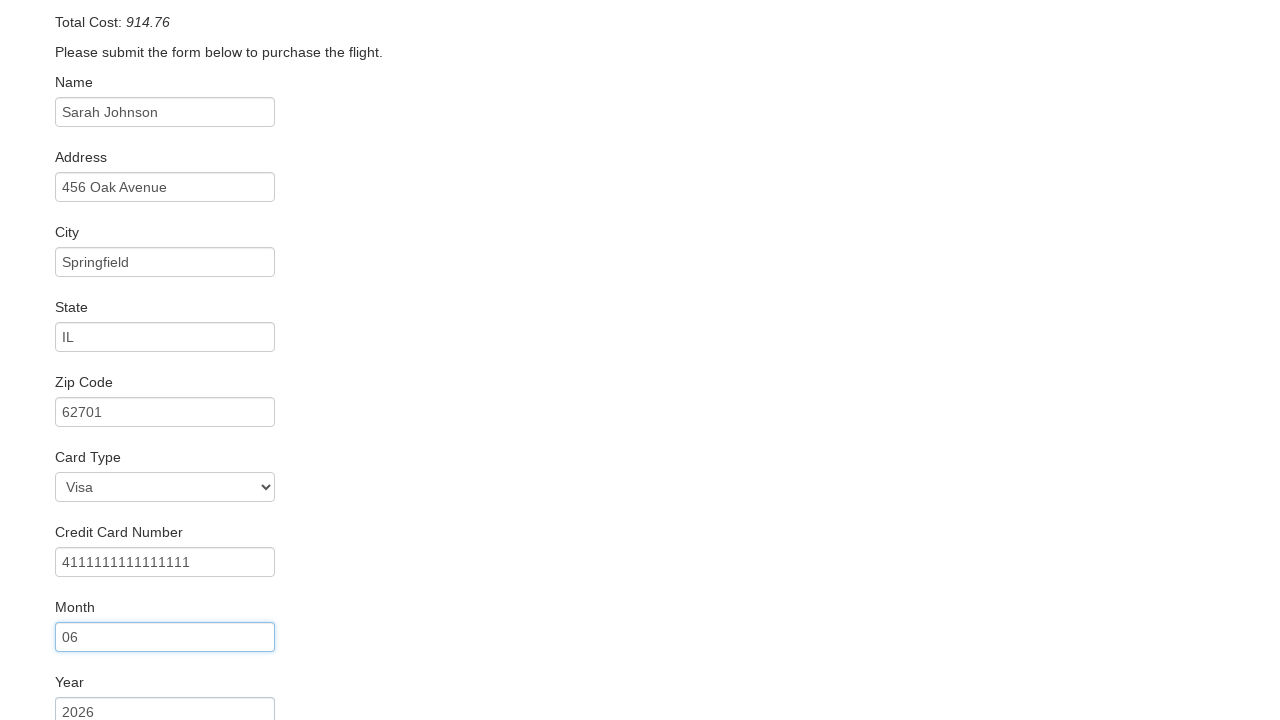

Filled name on card: Sarah Johnson on internal:label="Name on Card"i
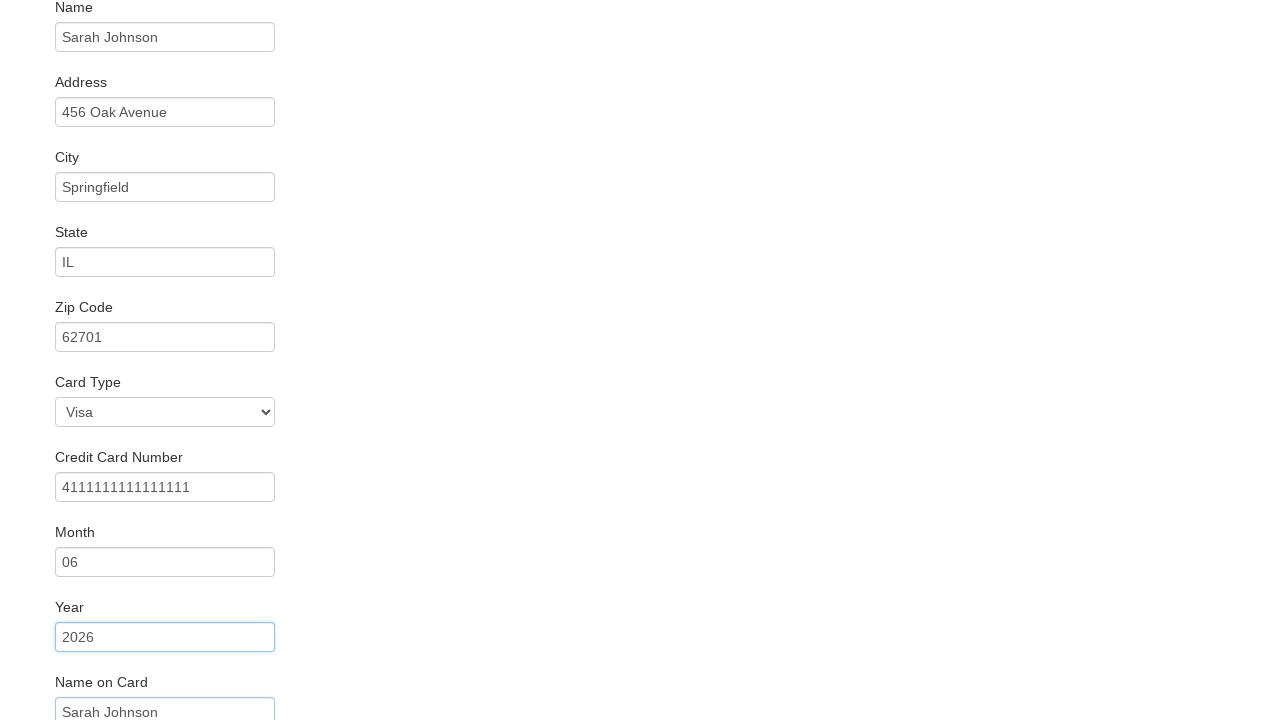

Checked remember me checkbox at (62, 656) on internal:role=checkbox
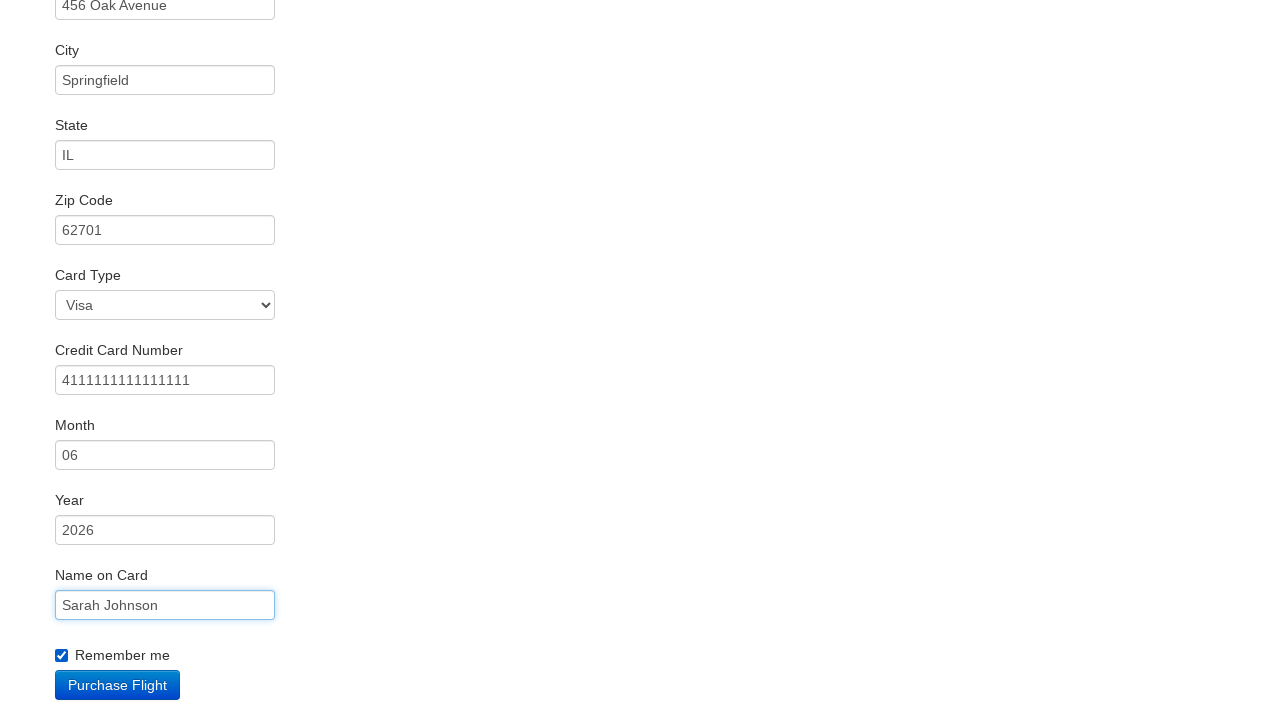

Clicked Purchase Flight button at (118, 685) on internal:role=button[name="Purchase Flight"i]
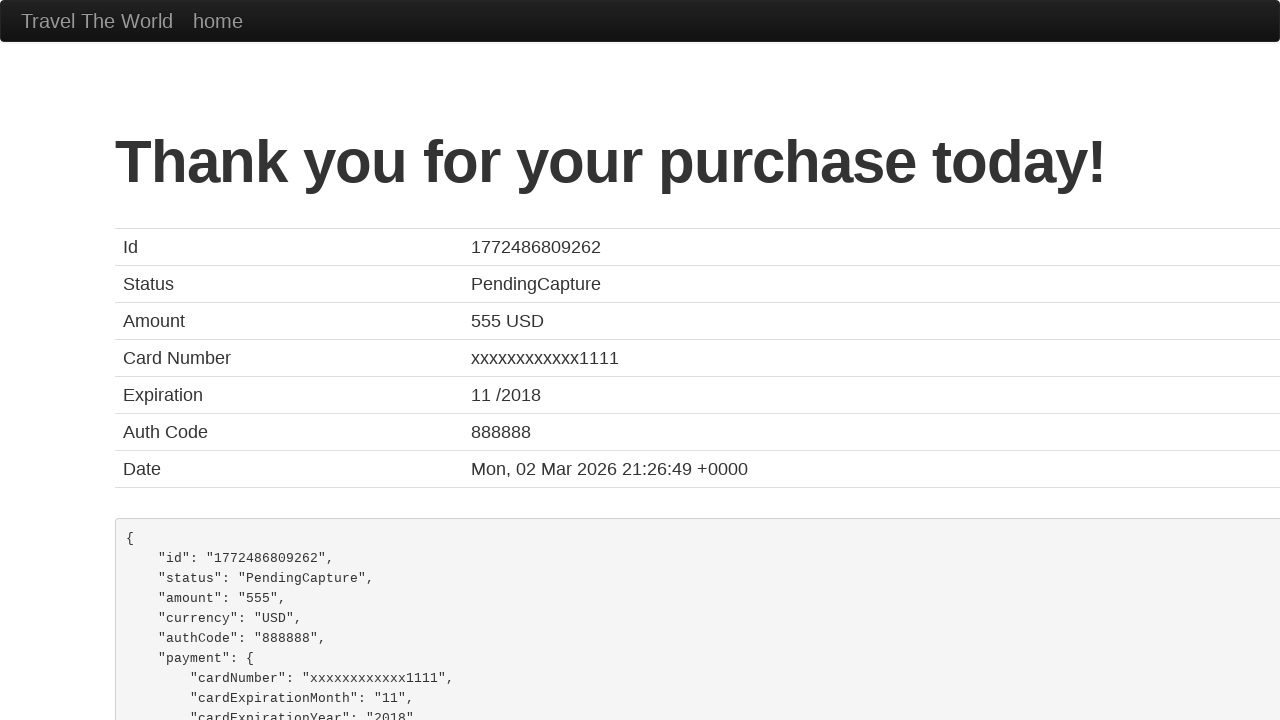

Flight booking completed and confirmation page displayed
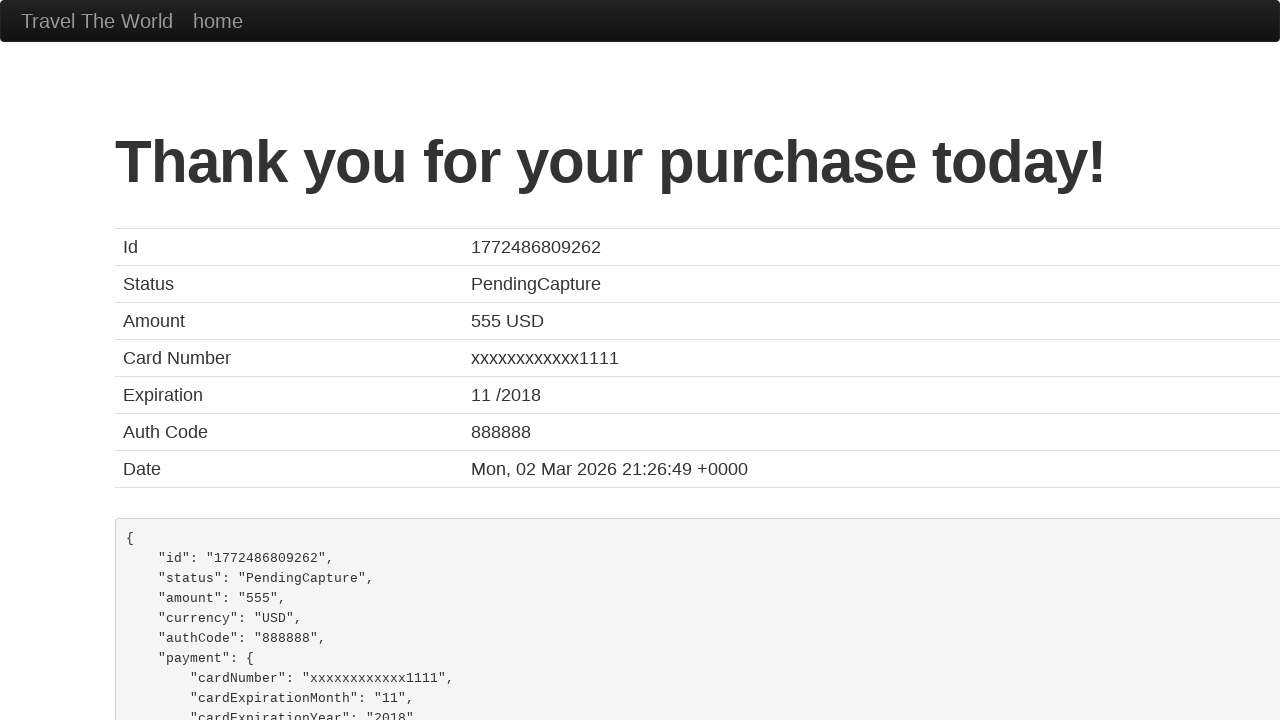

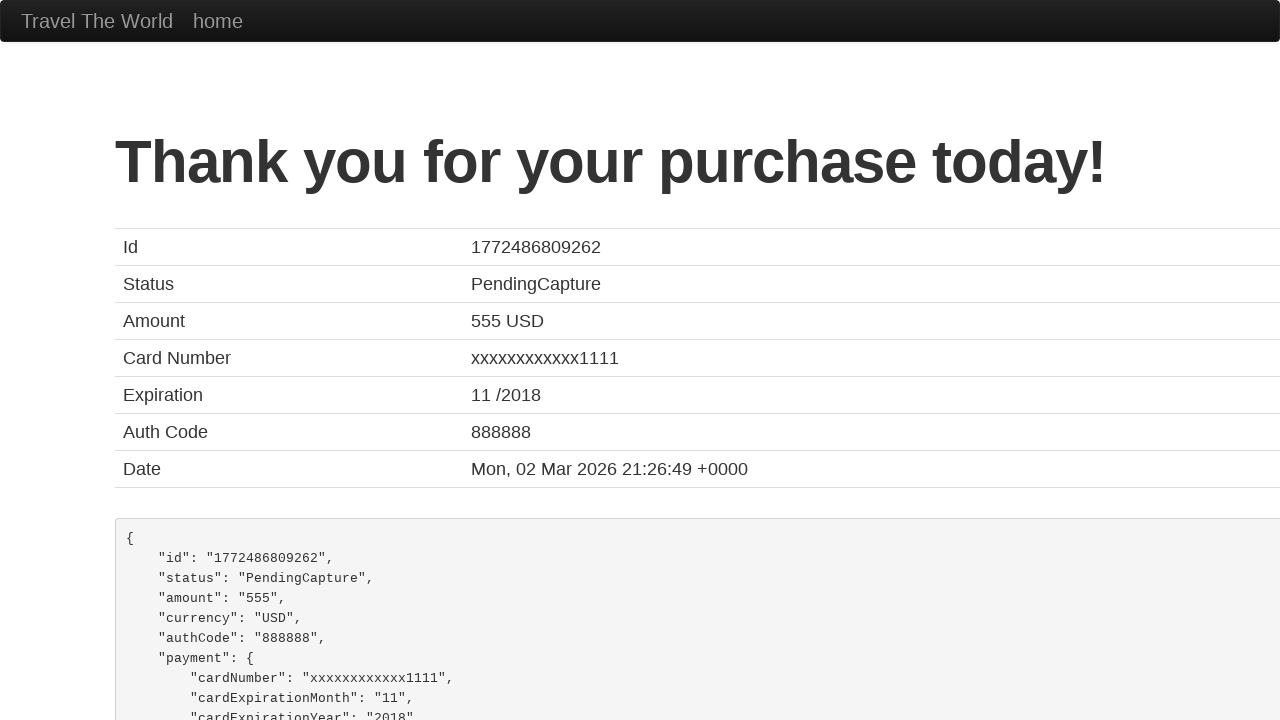